Tests the search functionality on python.org by searching for a non-existent term ("chupakabra") to verify "No results found" message, then searches for "pycon" to verify results are returned.

Starting URL: http://www.python.org

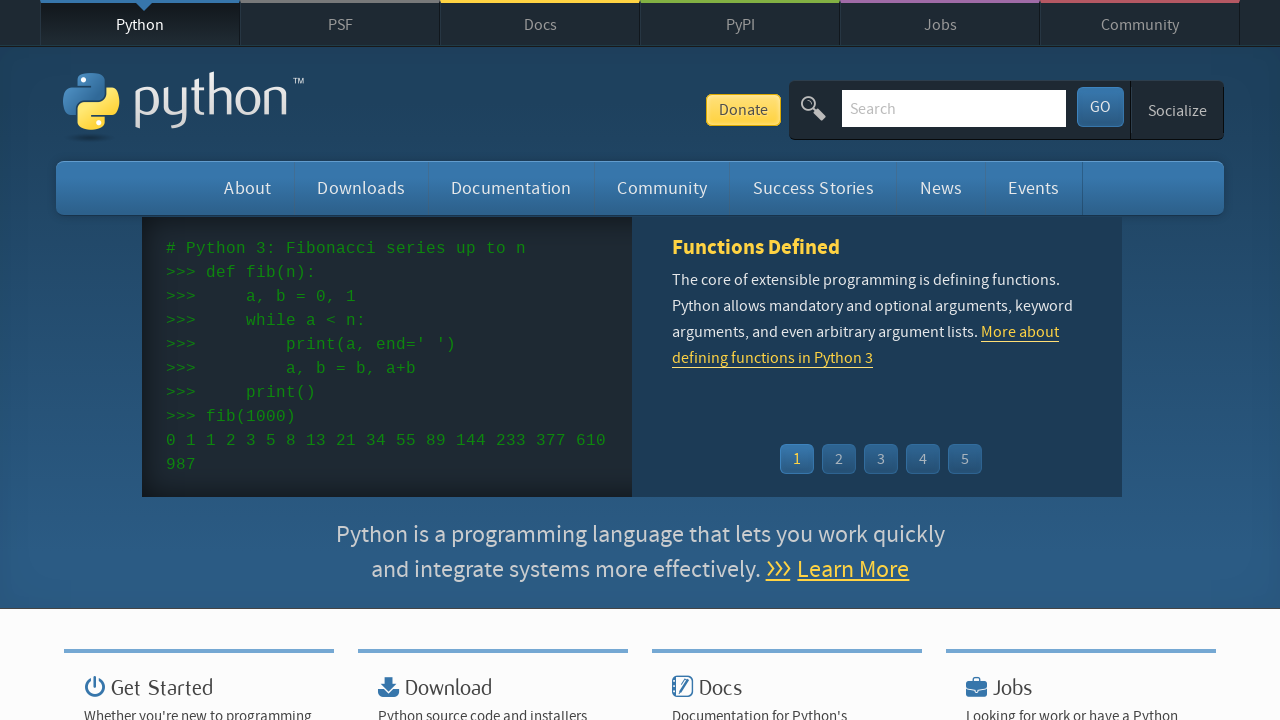

Verified 'Python' is in the page title
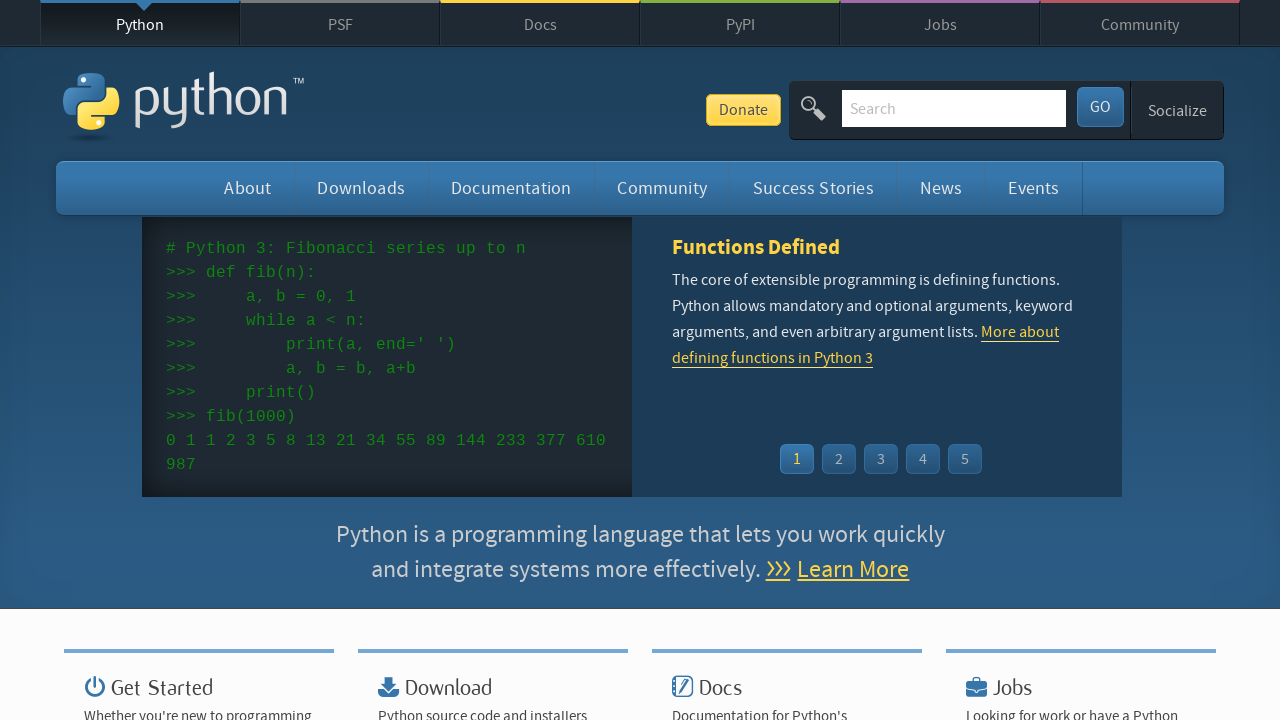

Filled search box with 'chupakabra' on input[name='q']
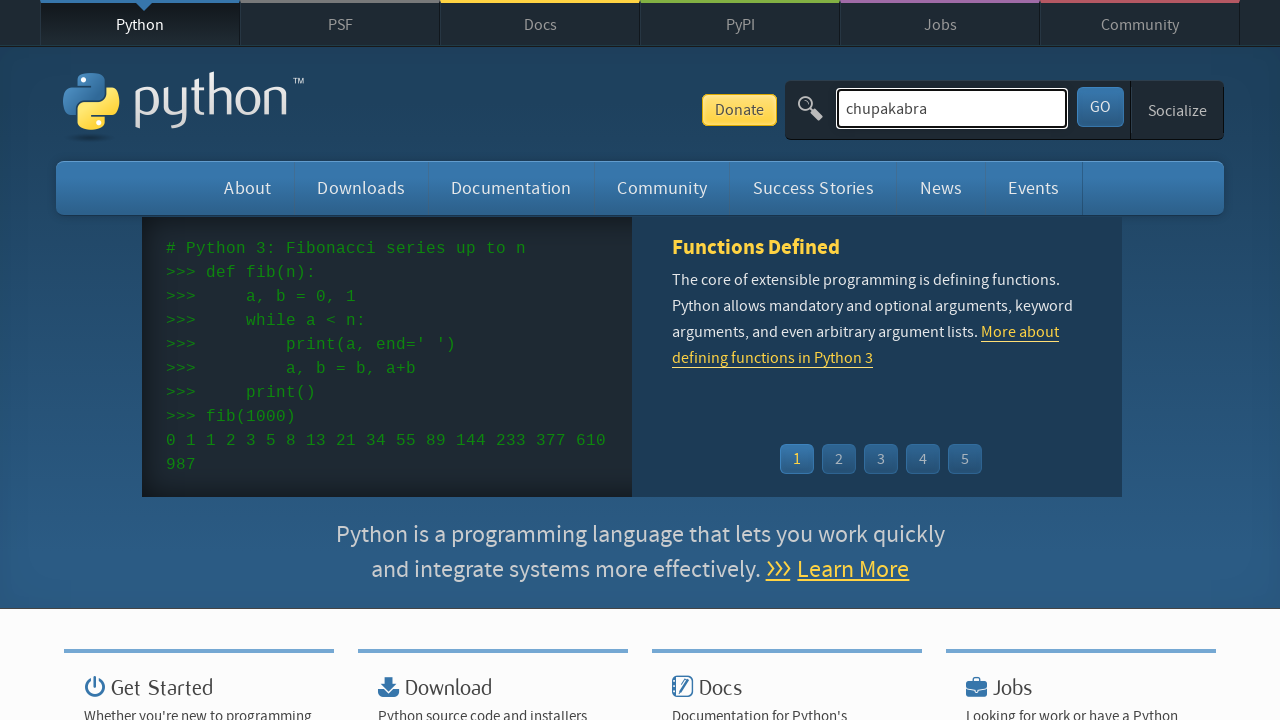

Pressed Enter to submit search for 'chupakabra' on input[name='q']
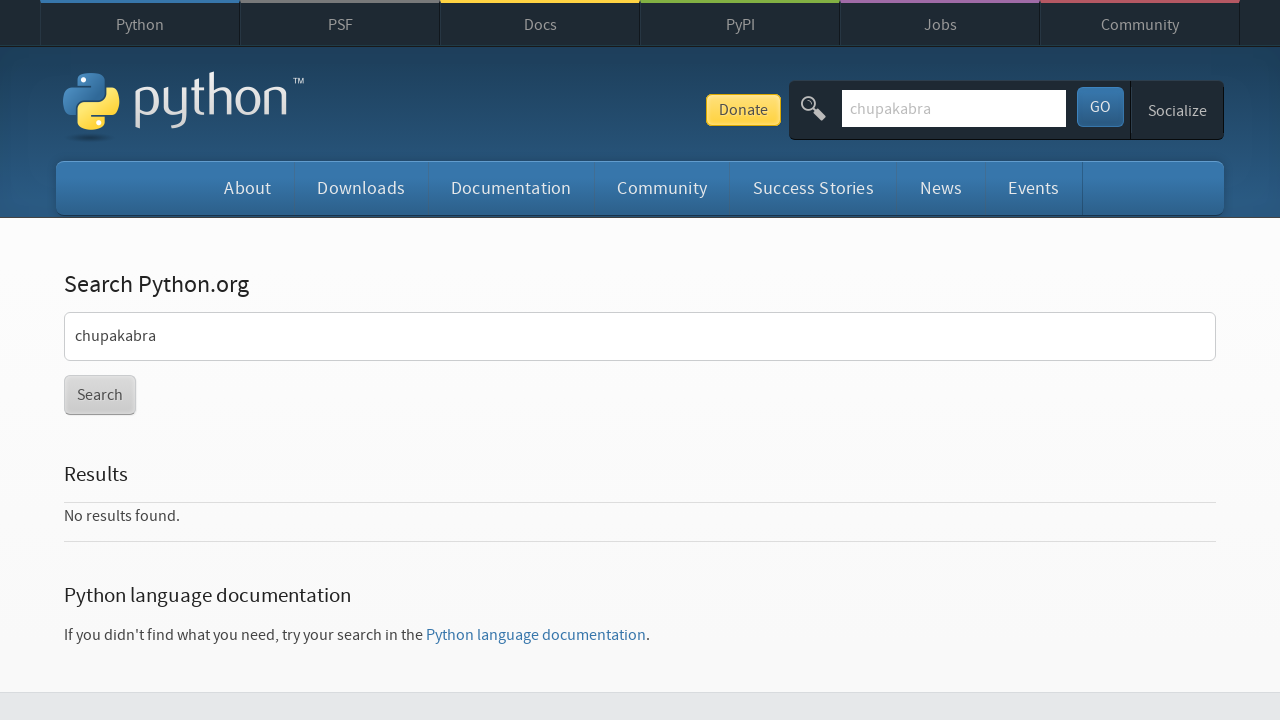

Waited for search results page to load (networkidle)
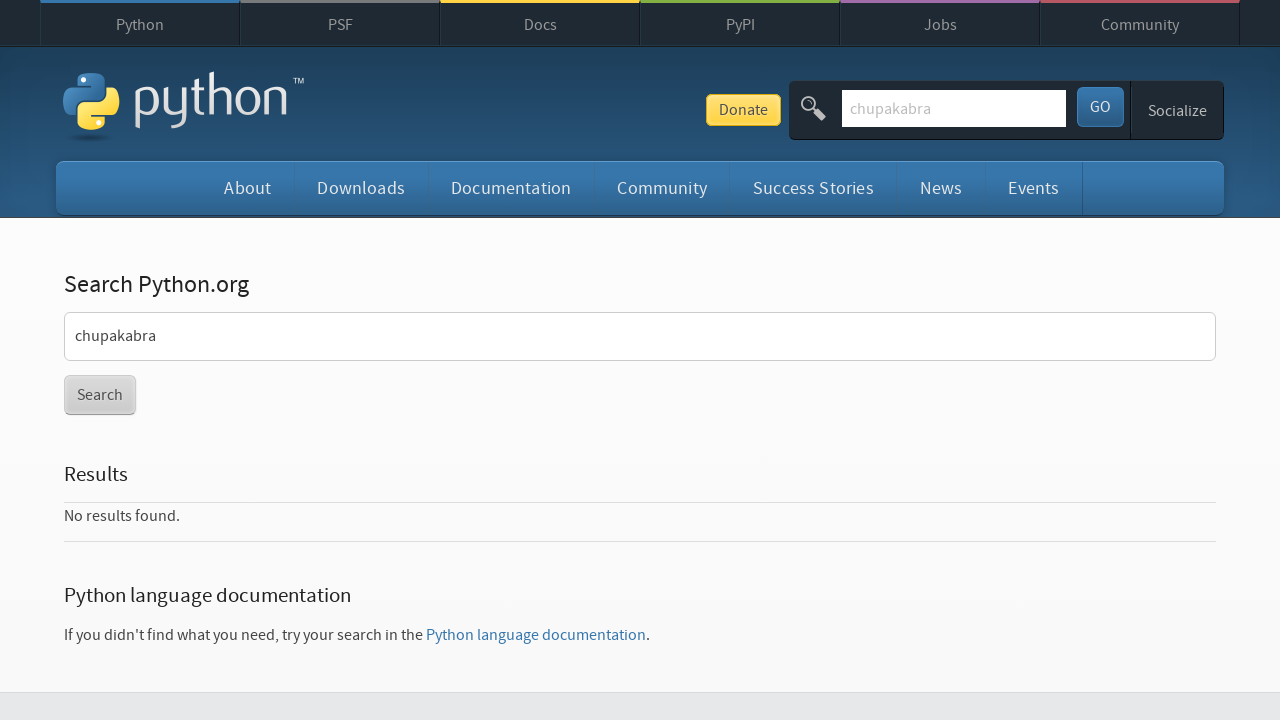

Verified 'No results found.' message appears for 'chupakabra' search
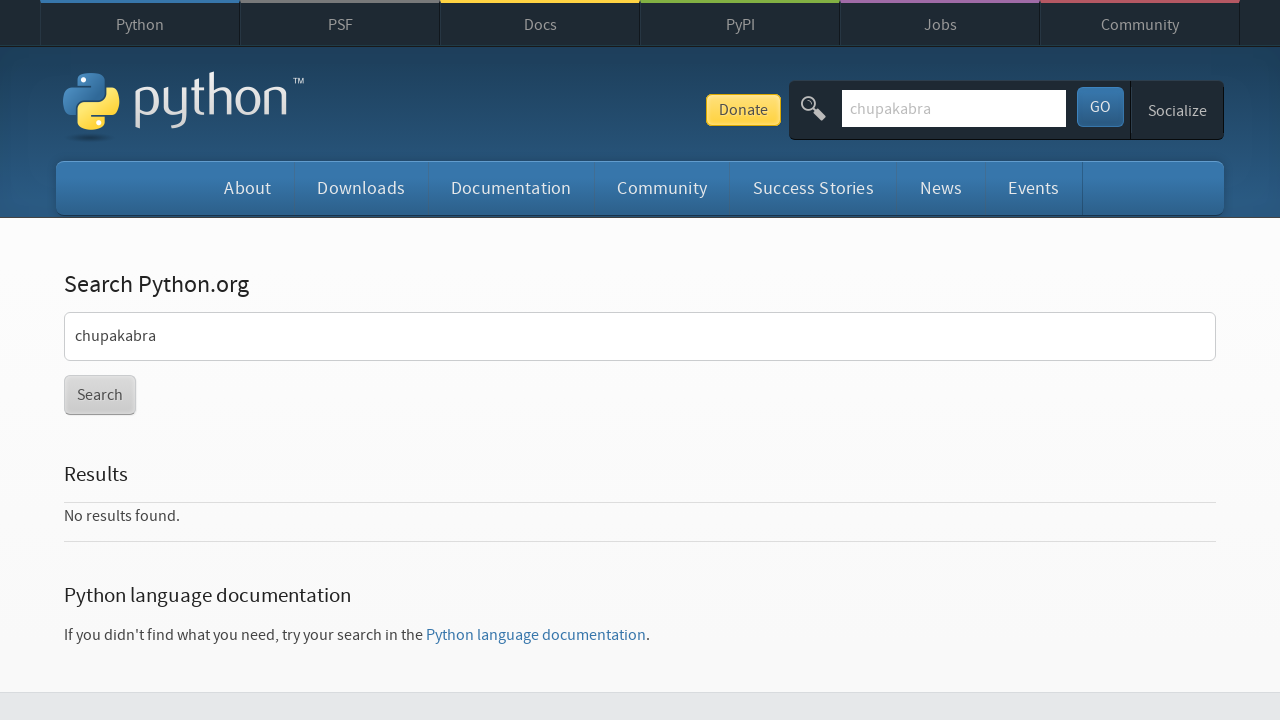

Cleared the search box on input[name='q']
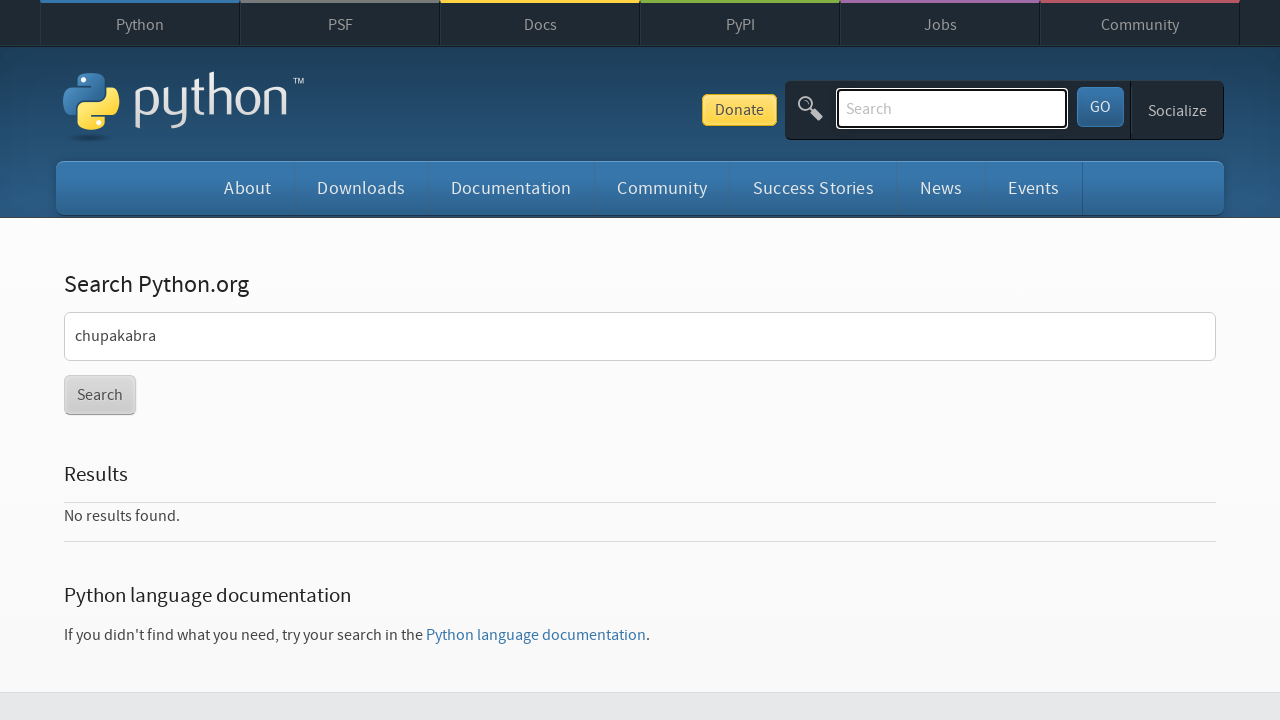

Filled search box with 'pycon' on input[name='q']
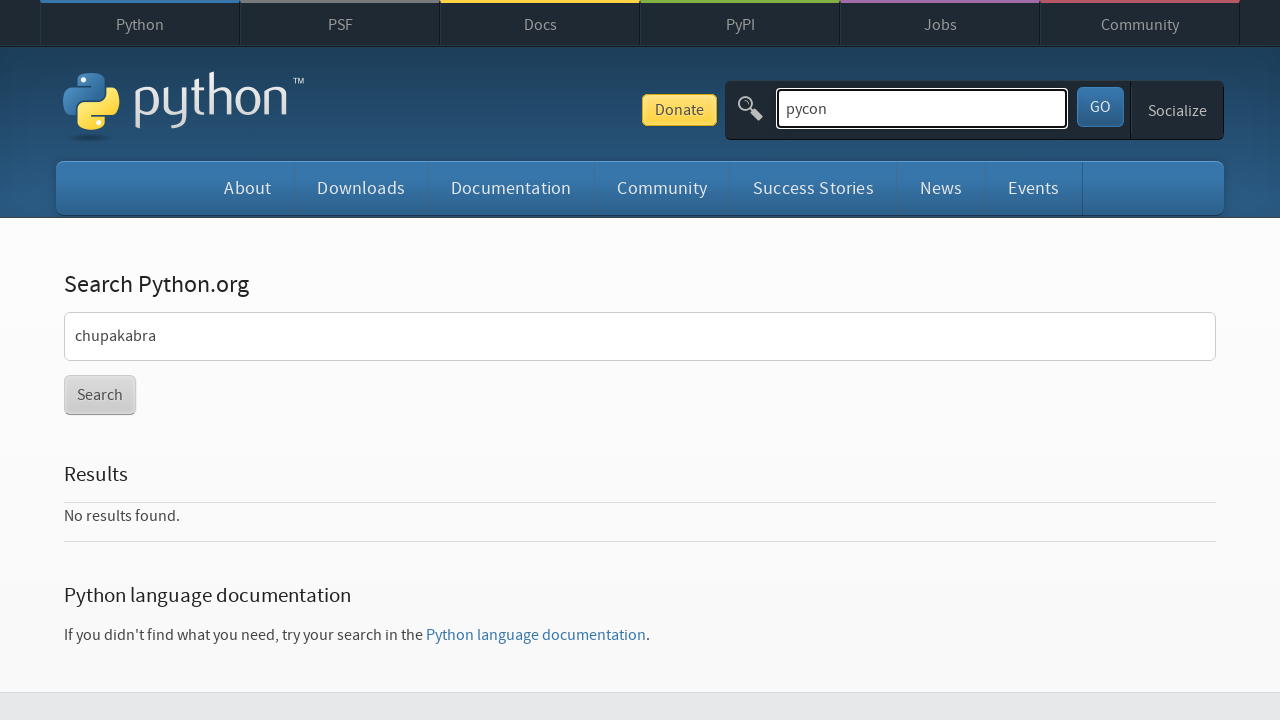

Pressed Enter to submit search for 'pycon' on input[name='q']
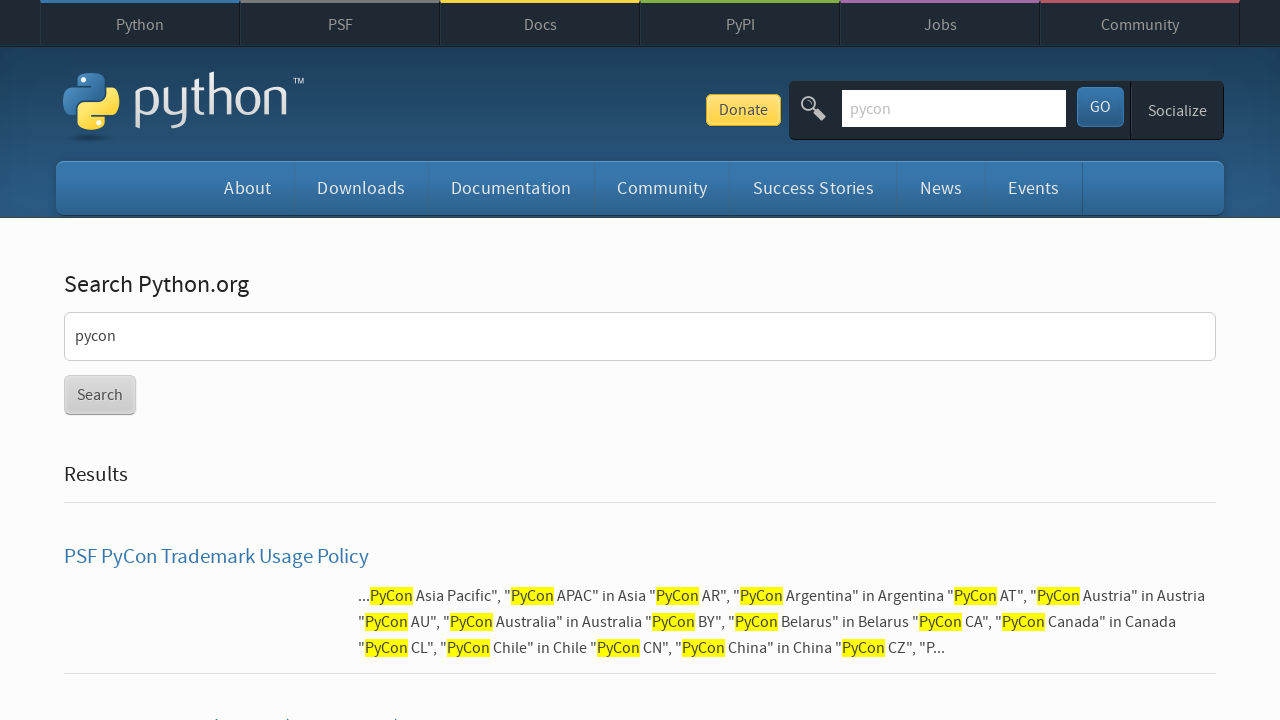

Waited for search results page to load (networkidle)
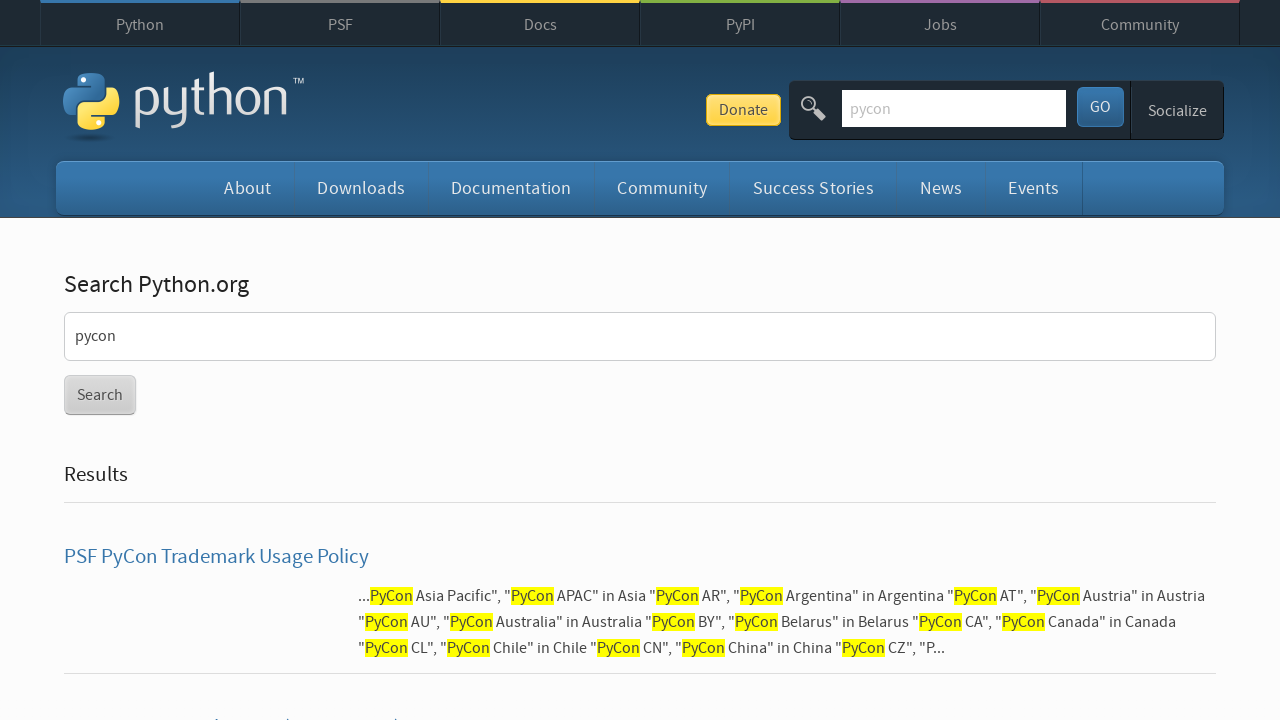

Verified results are found for 'pycon' search (no 'No results found.' message)
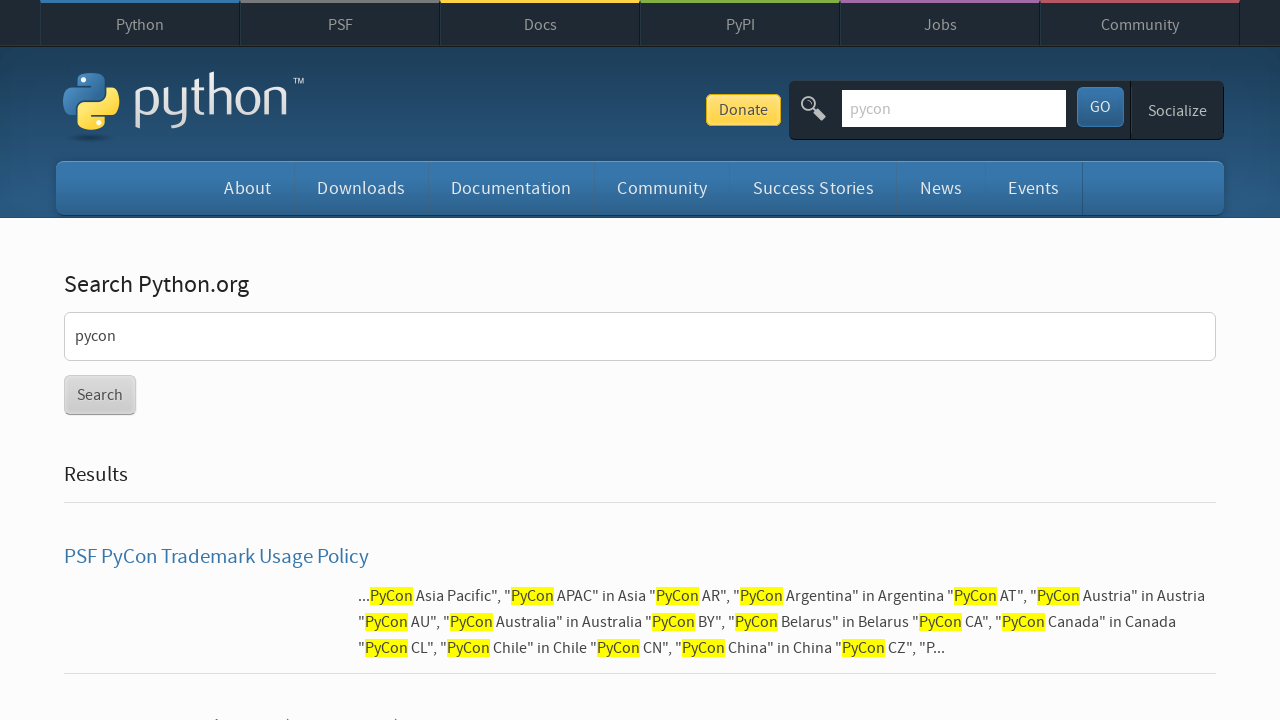

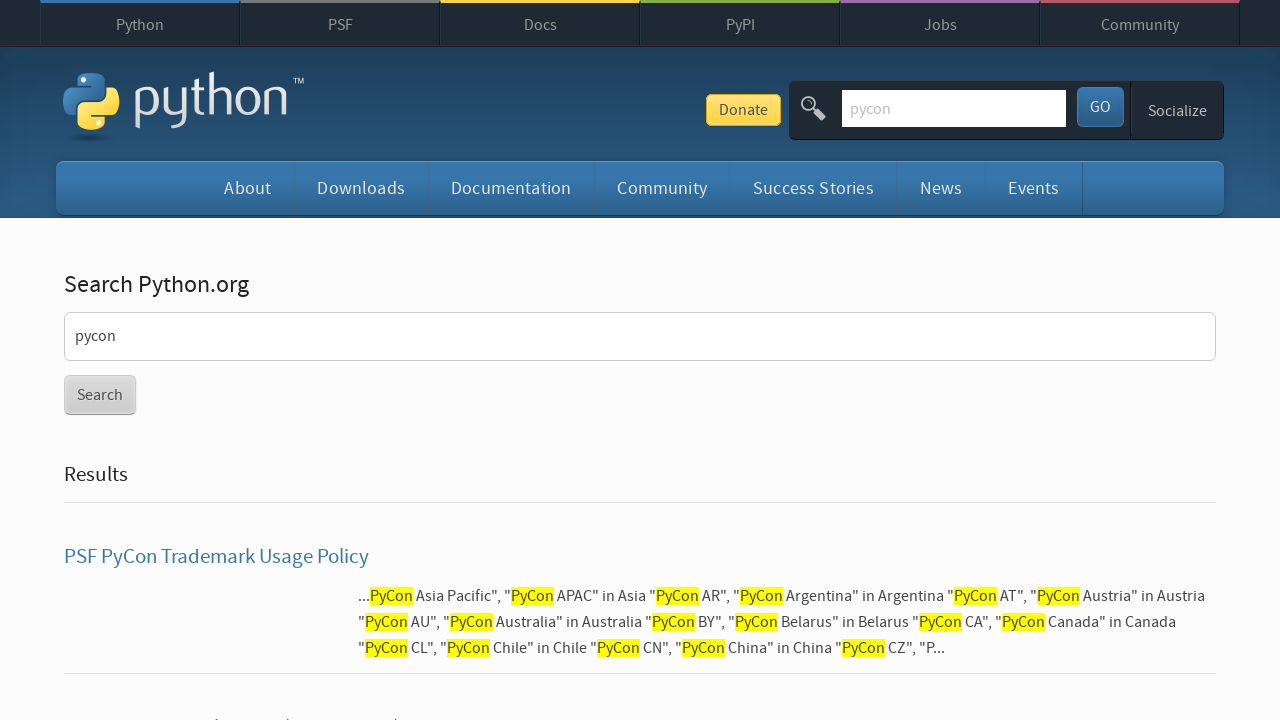